Tests form submission functionality by filling out all form fields including text inputs, checkbox, dropdown selection, radio button, and date picker, then submits the form and verifies success message appears.

Starting URL: https://rahulshettyacademy.com/angularpractice/

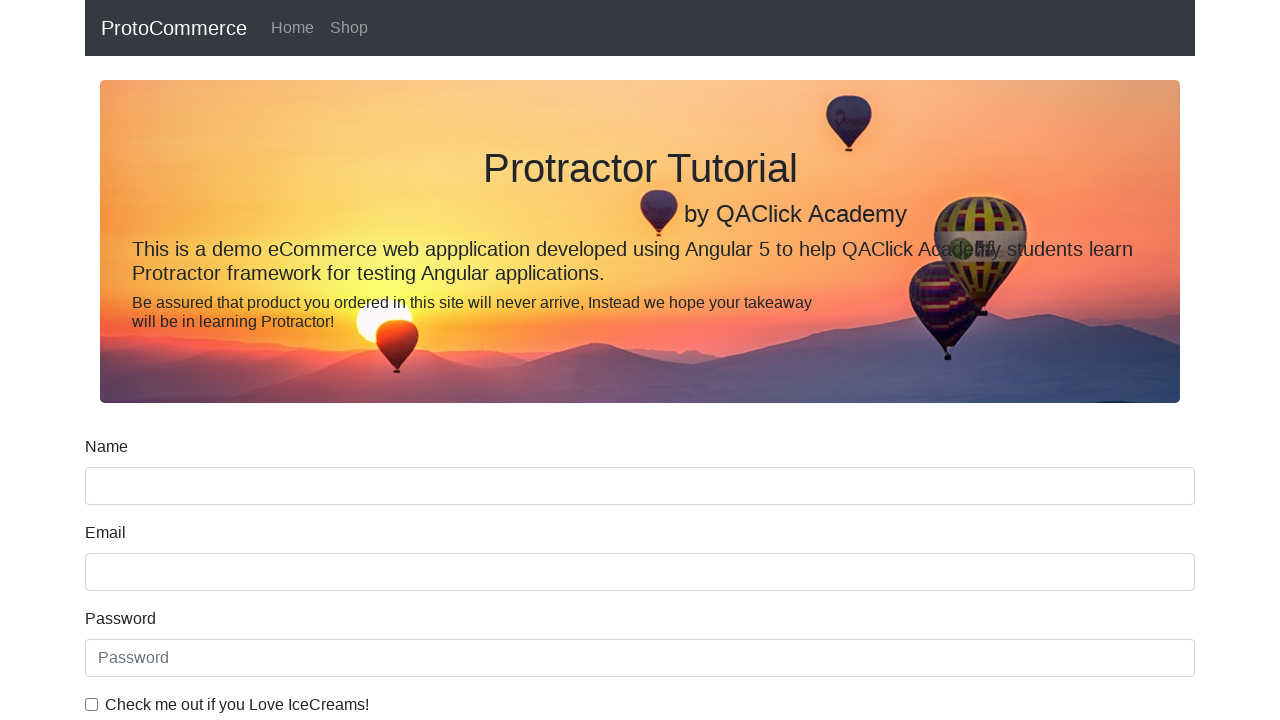

Filled name field with 'Prachi Burde' on input[name='name']
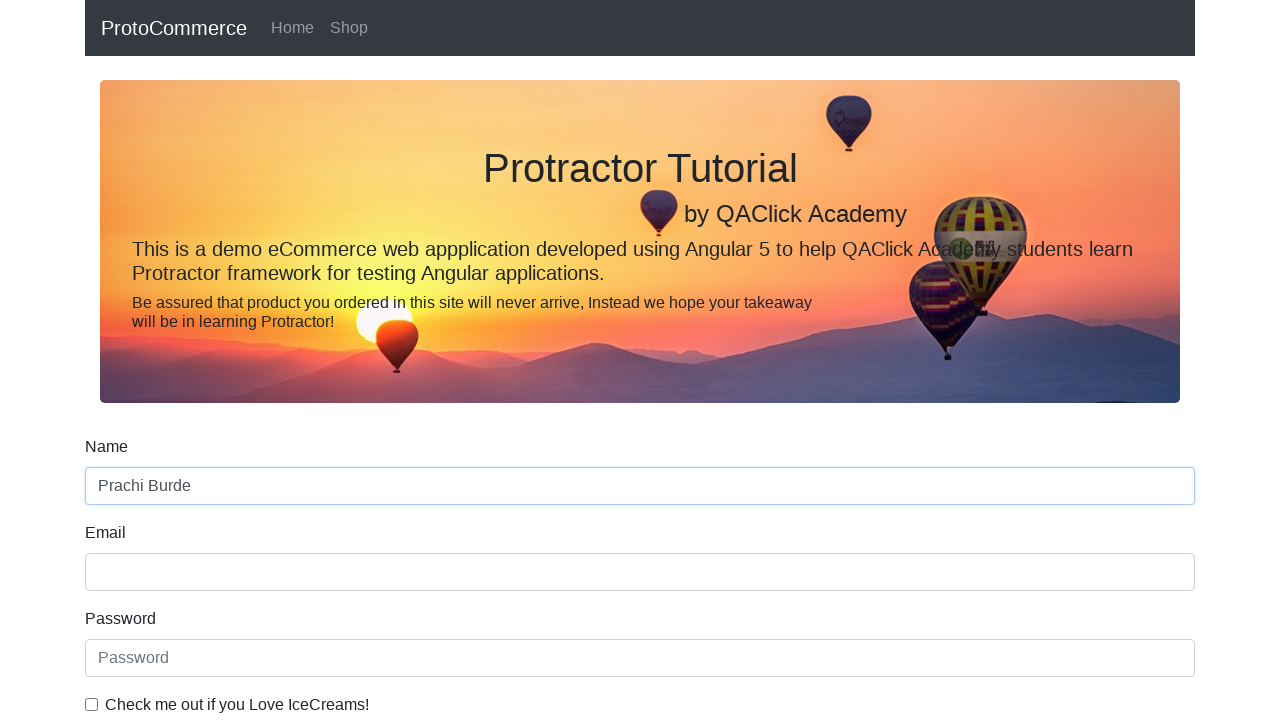

Filled email field with 'prachi23@gmail.com' on input[name='email']
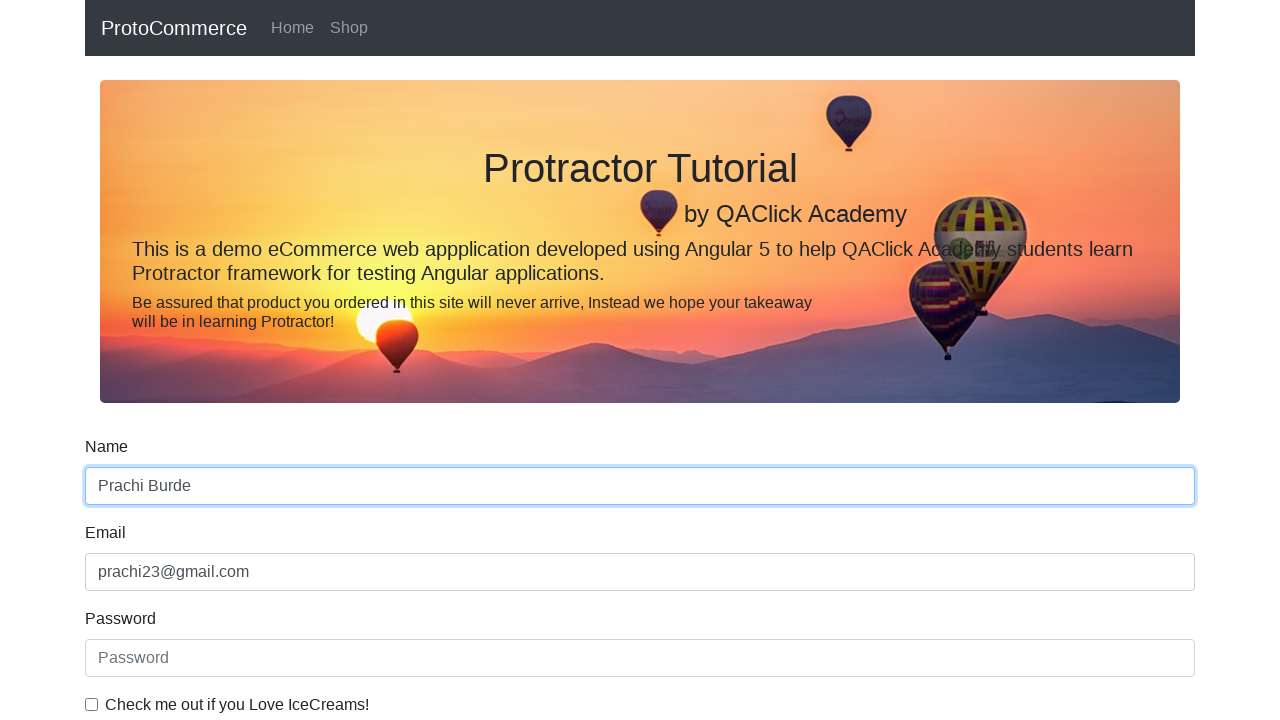

Filled password field with 'pr@chi23' on #exampleInputPassword1
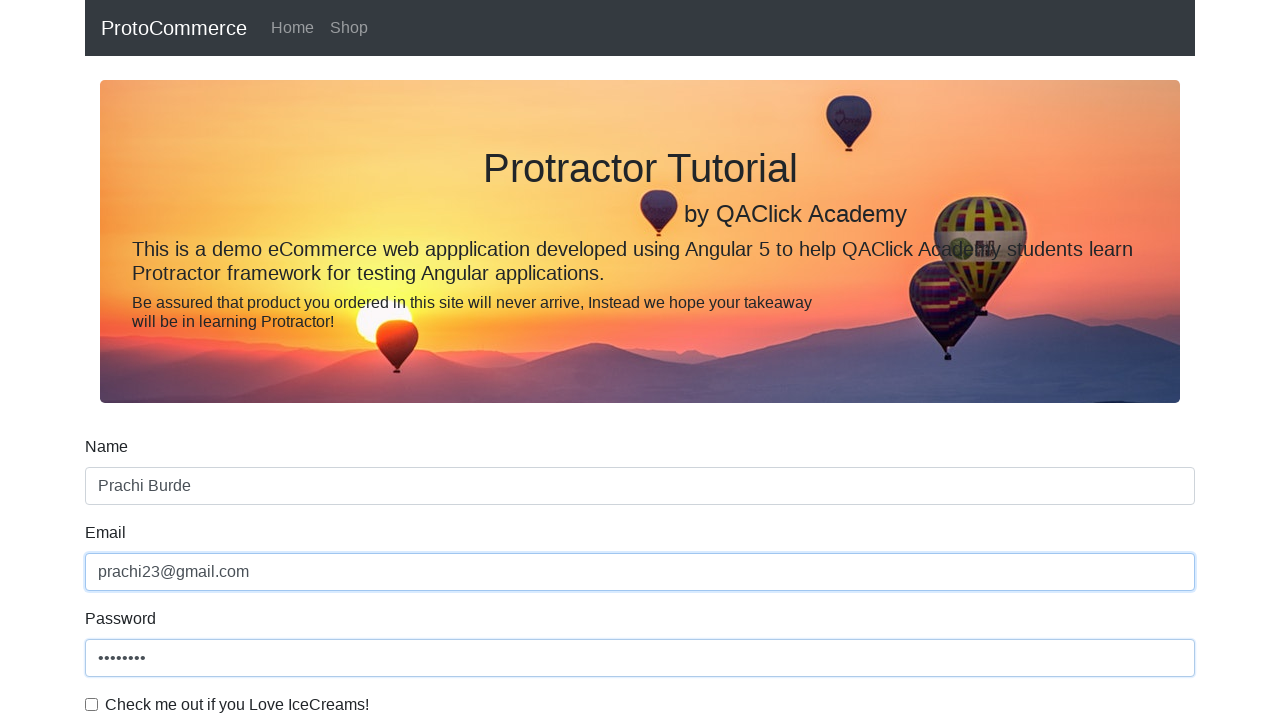

Clicked checkbox to agree to terms at (92, 704) on #exampleCheck1
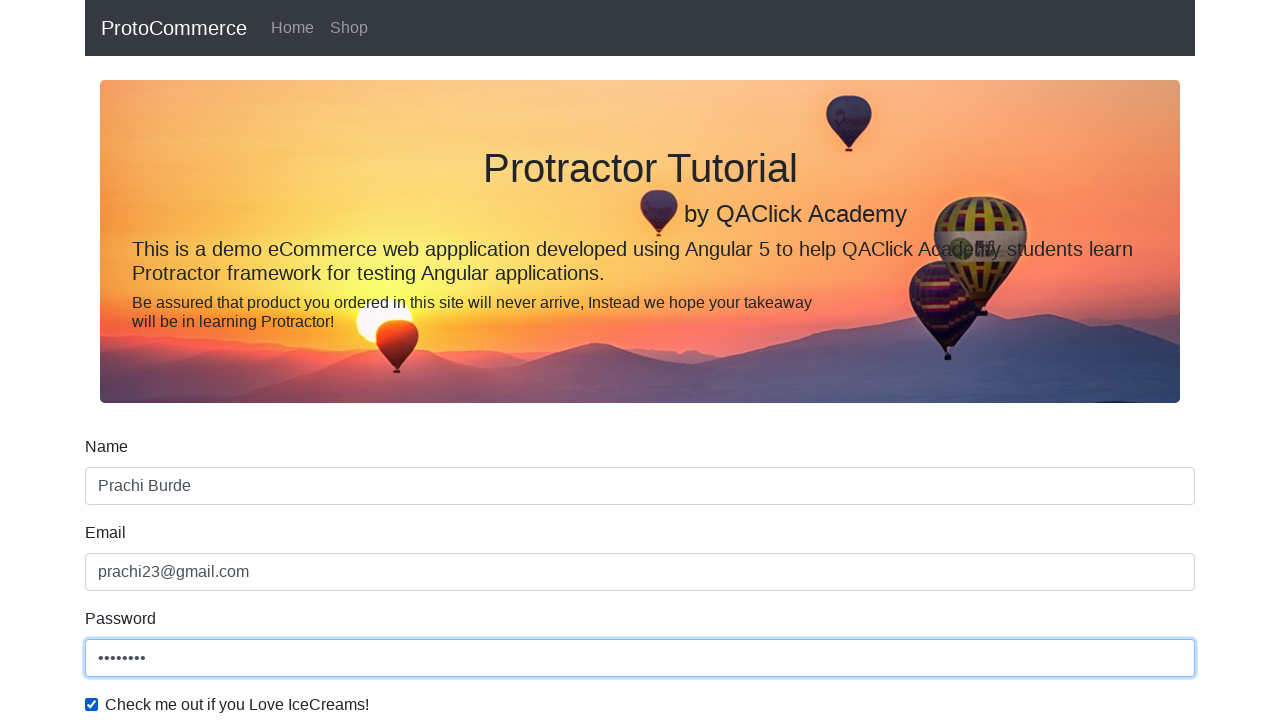

Selected 'Female' from gender dropdown on #exampleFormControlSelect1
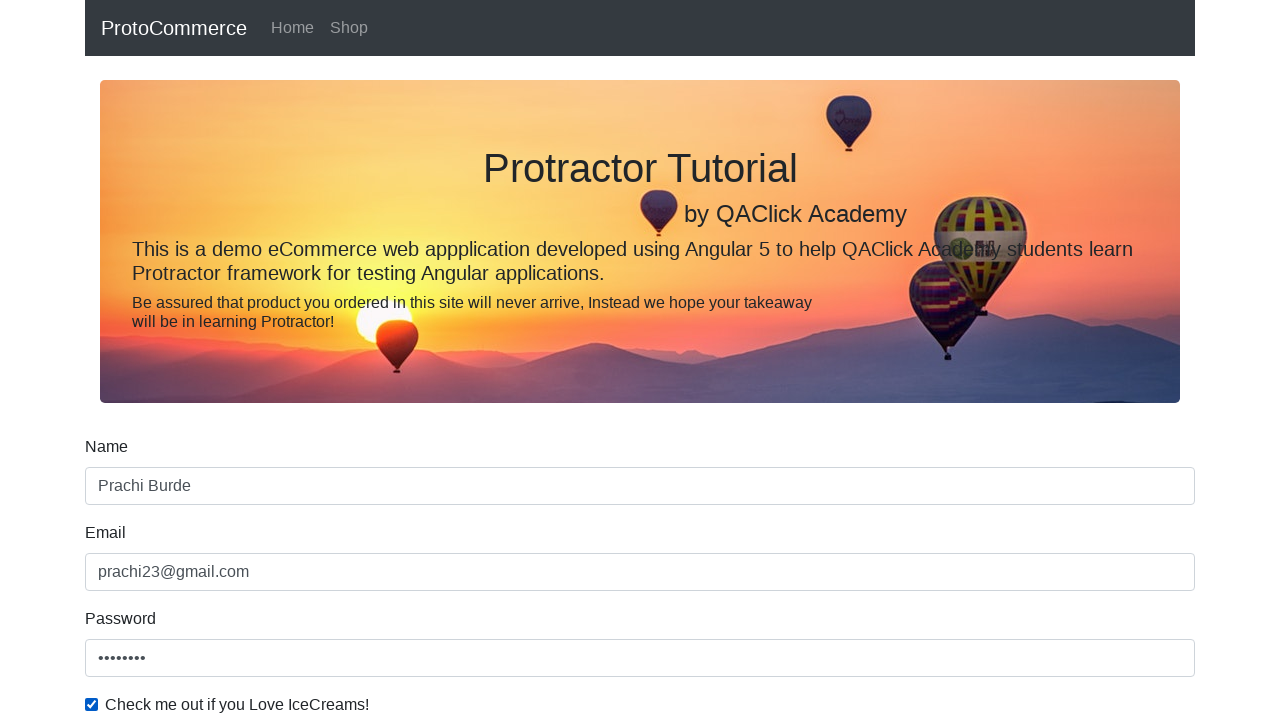

Selected Student radio button option at (238, 360) on #inlineRadio1
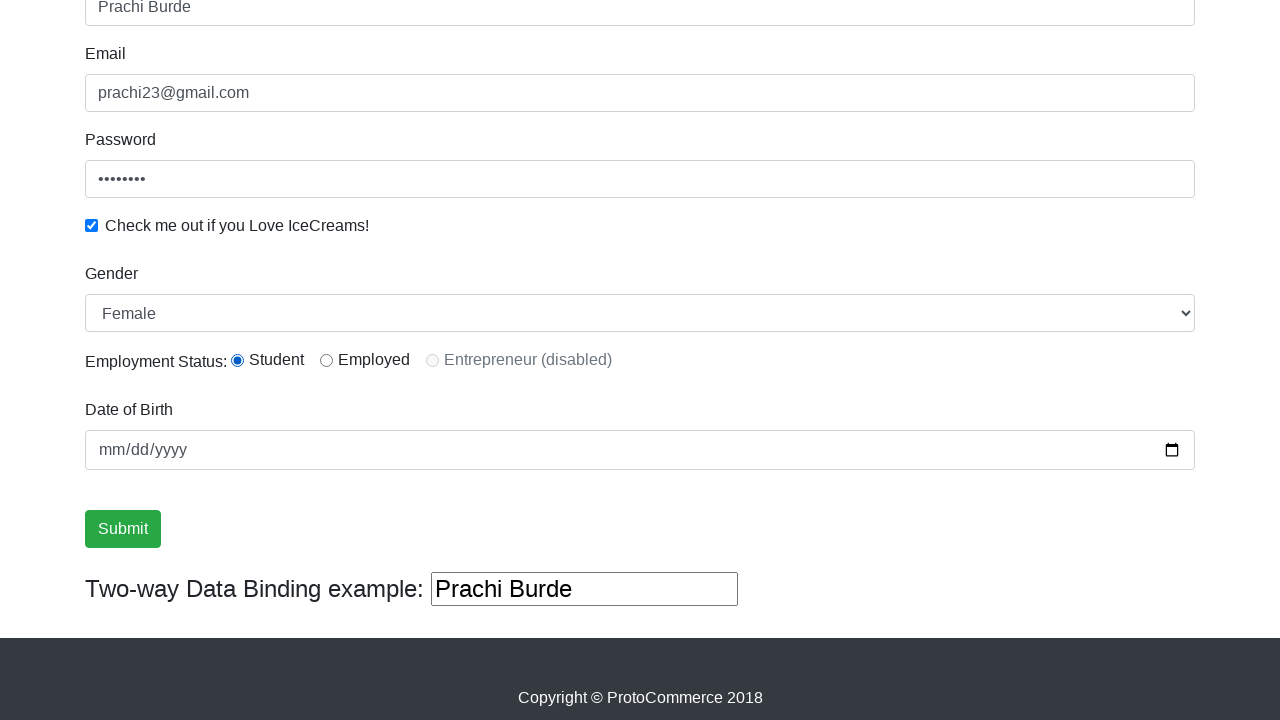

Filled birthday field with '2022-12-09' on input[name='bday']
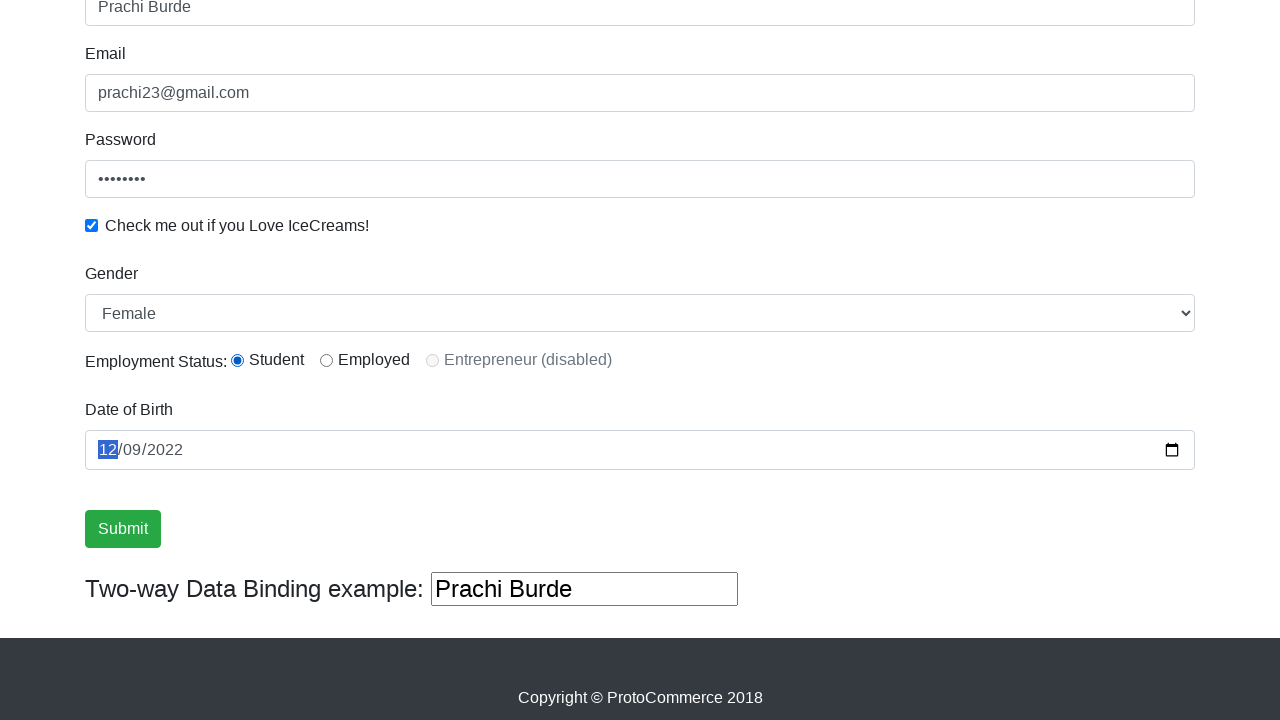

Clicked submit button to submit form at (123, 529) on input.btn.btn-success
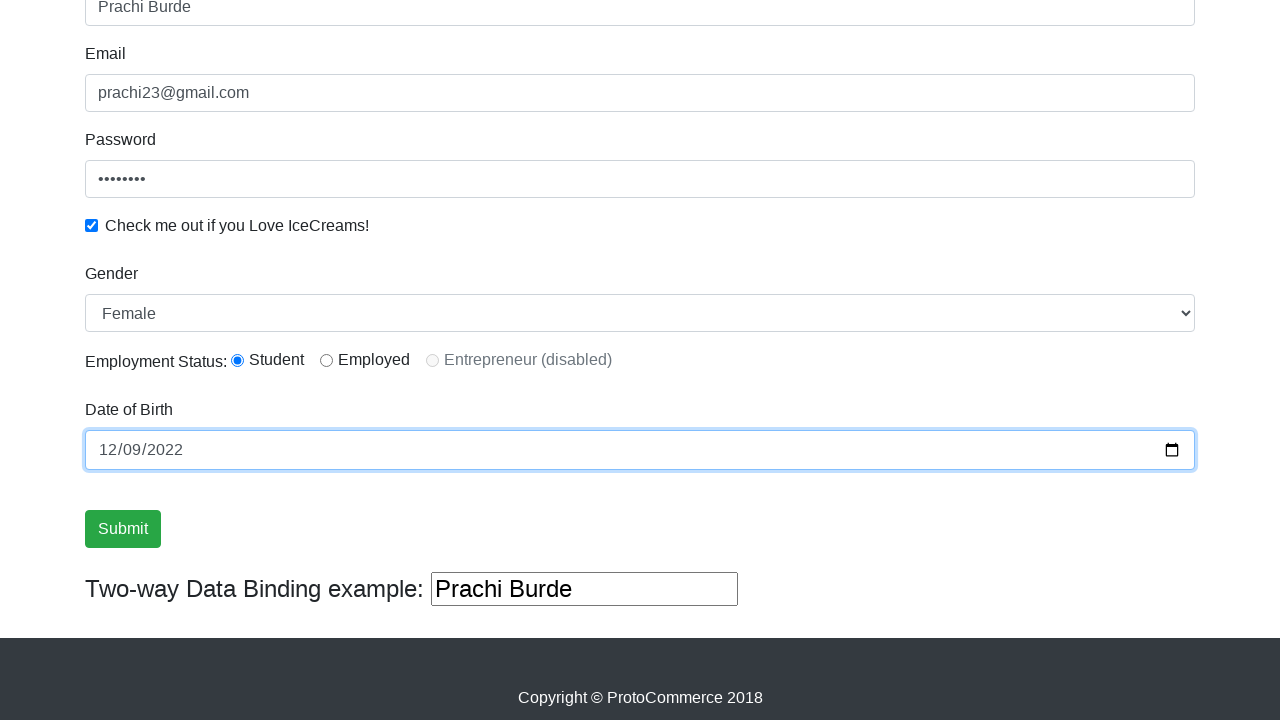

Success message appeared after form submission
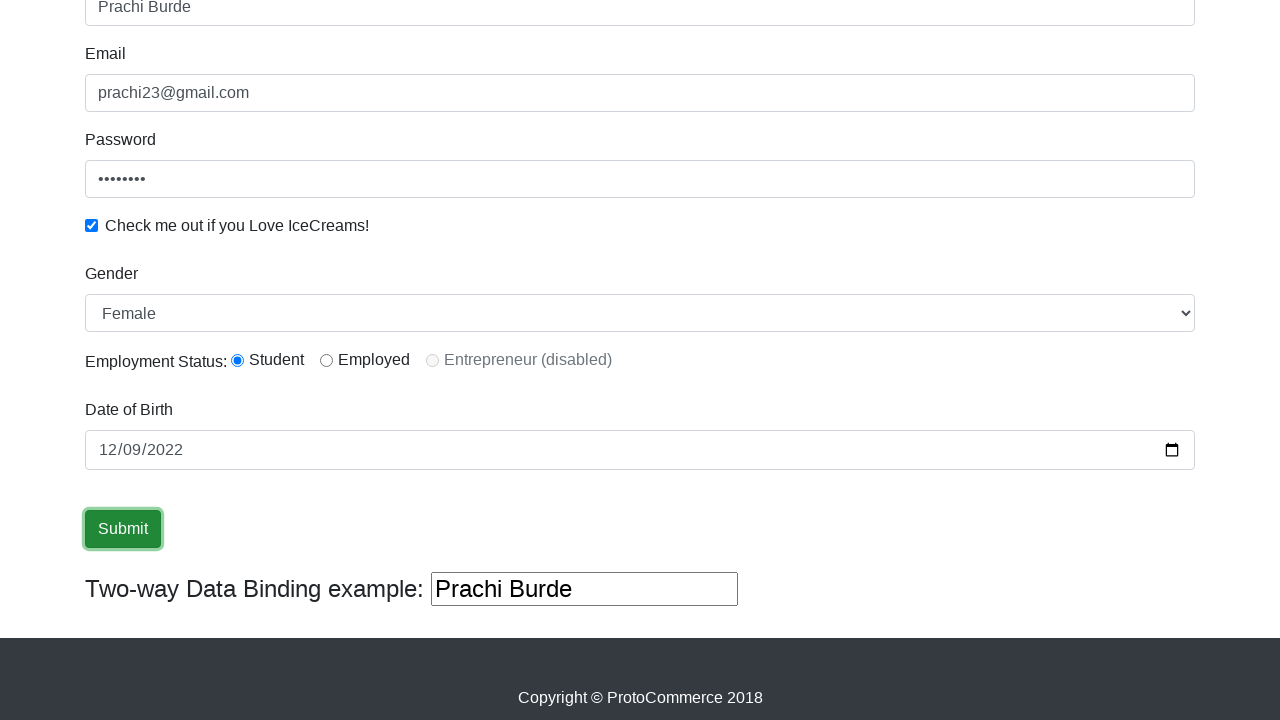

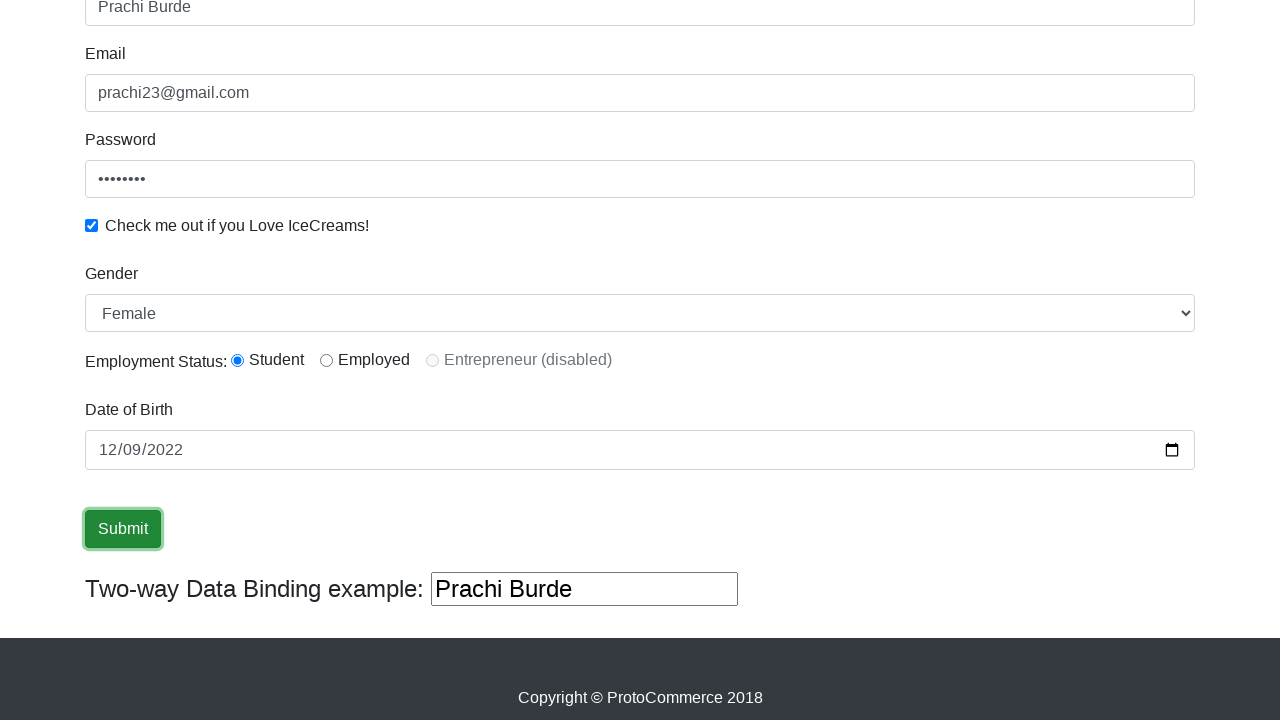